Navigates to a test automation practice blog and verifies that Wikipedia search elements are present on the page

Starting URL: https://testautomationpractice.blogspot.com/

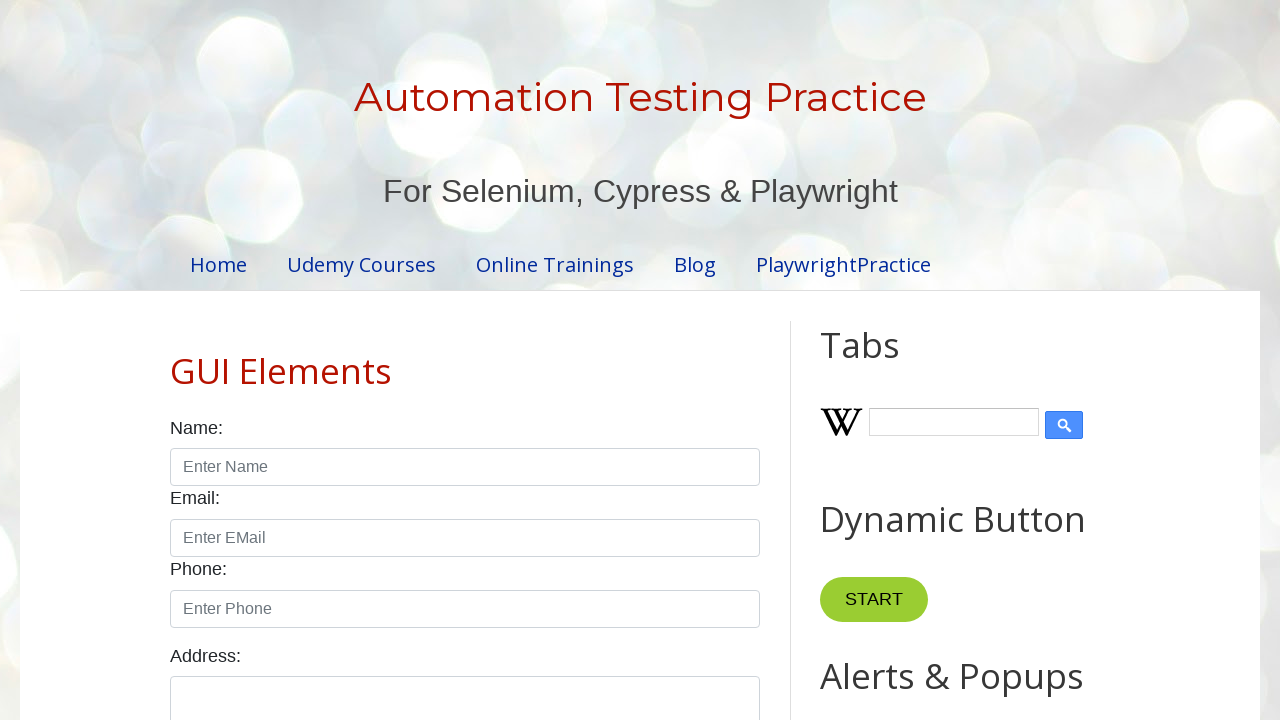

Navigated to test automation practice blog
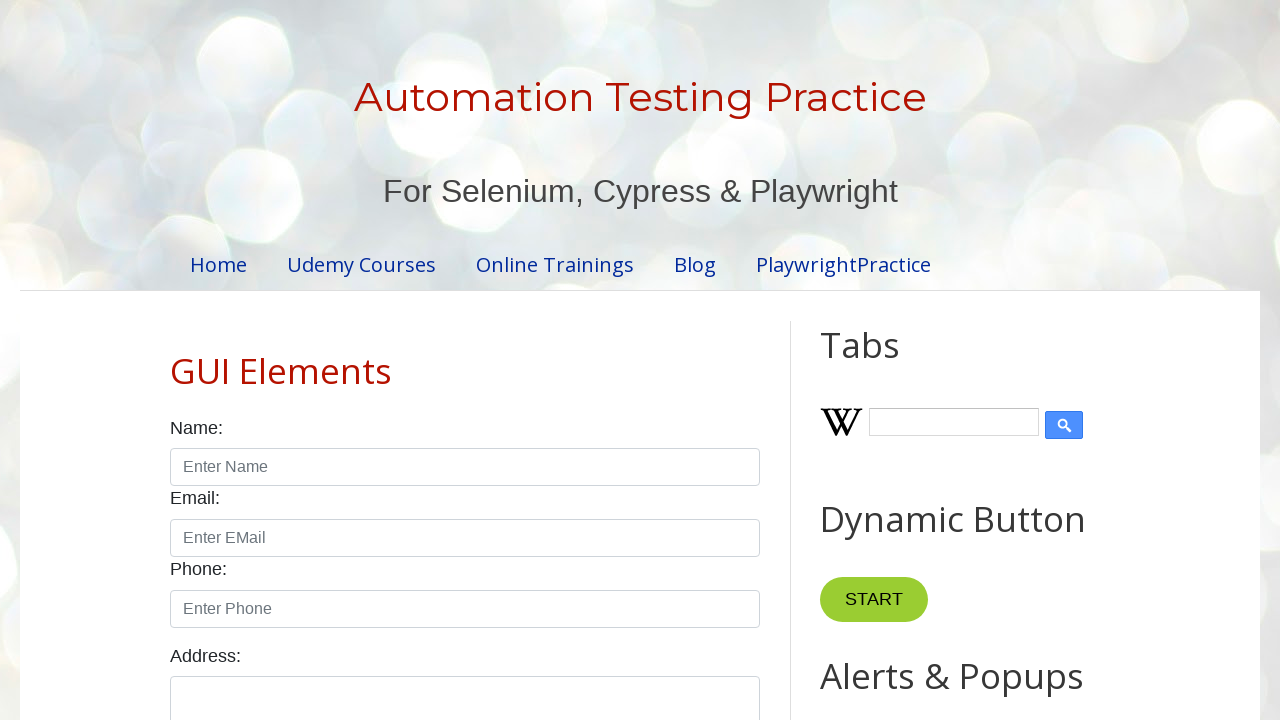

Wikipedia icon element is present on the page
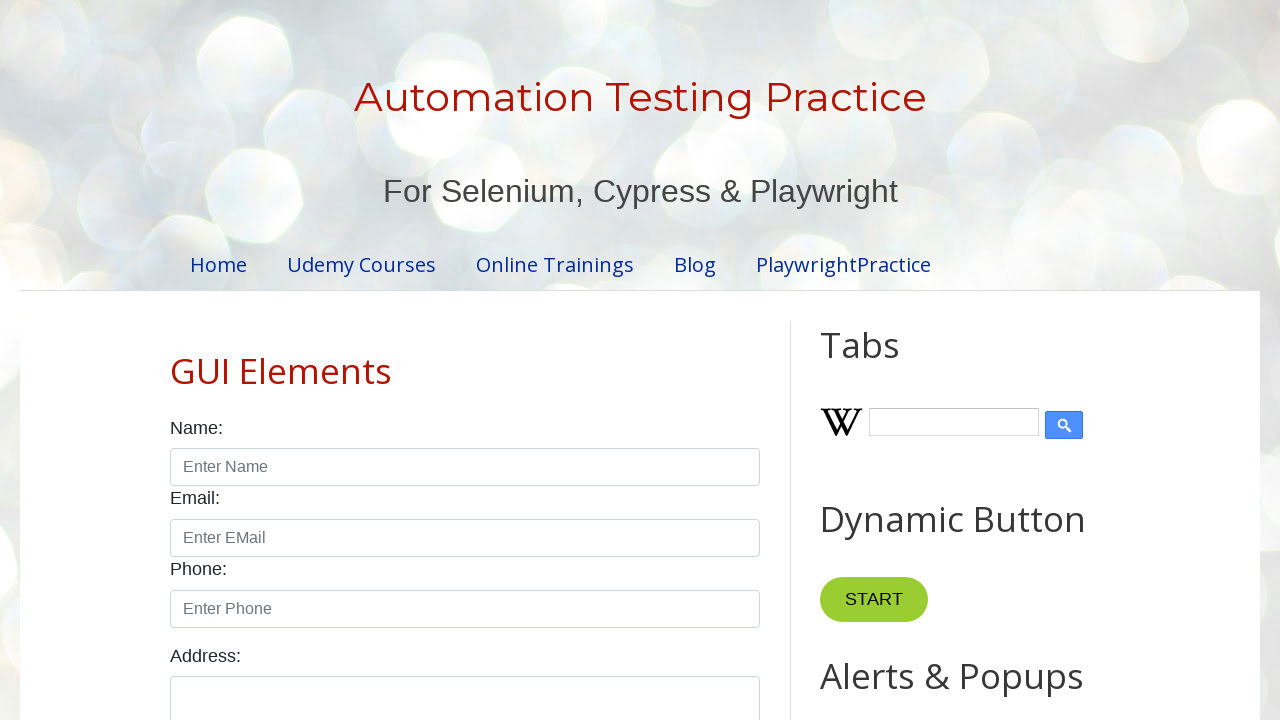

Wikipedia search input field is present on the page
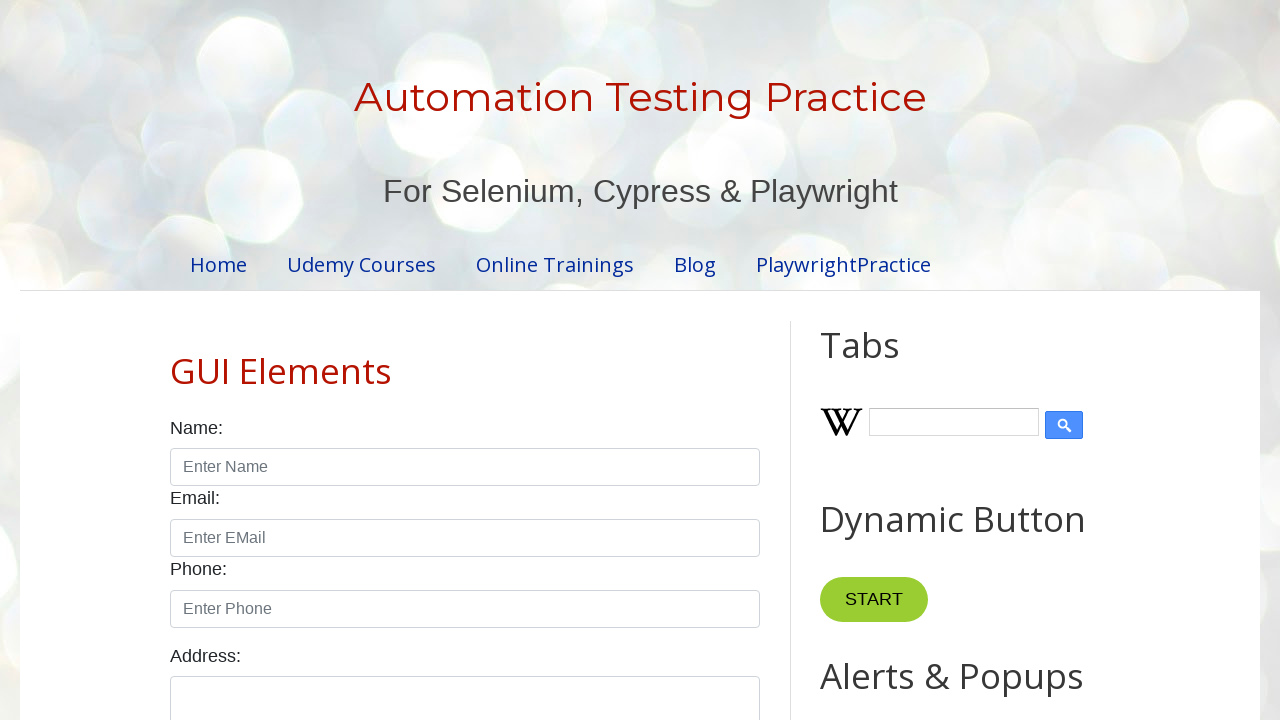

Wikipedia search button is present on the page
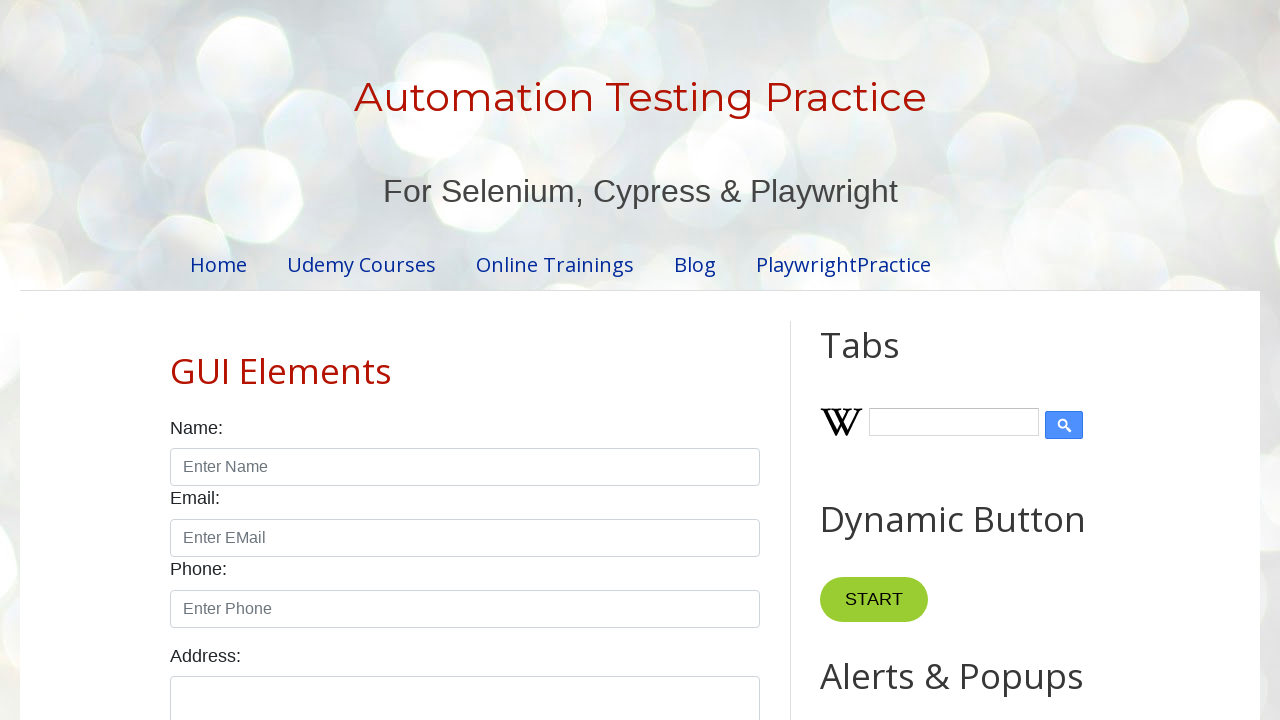

Button elements are present on the page
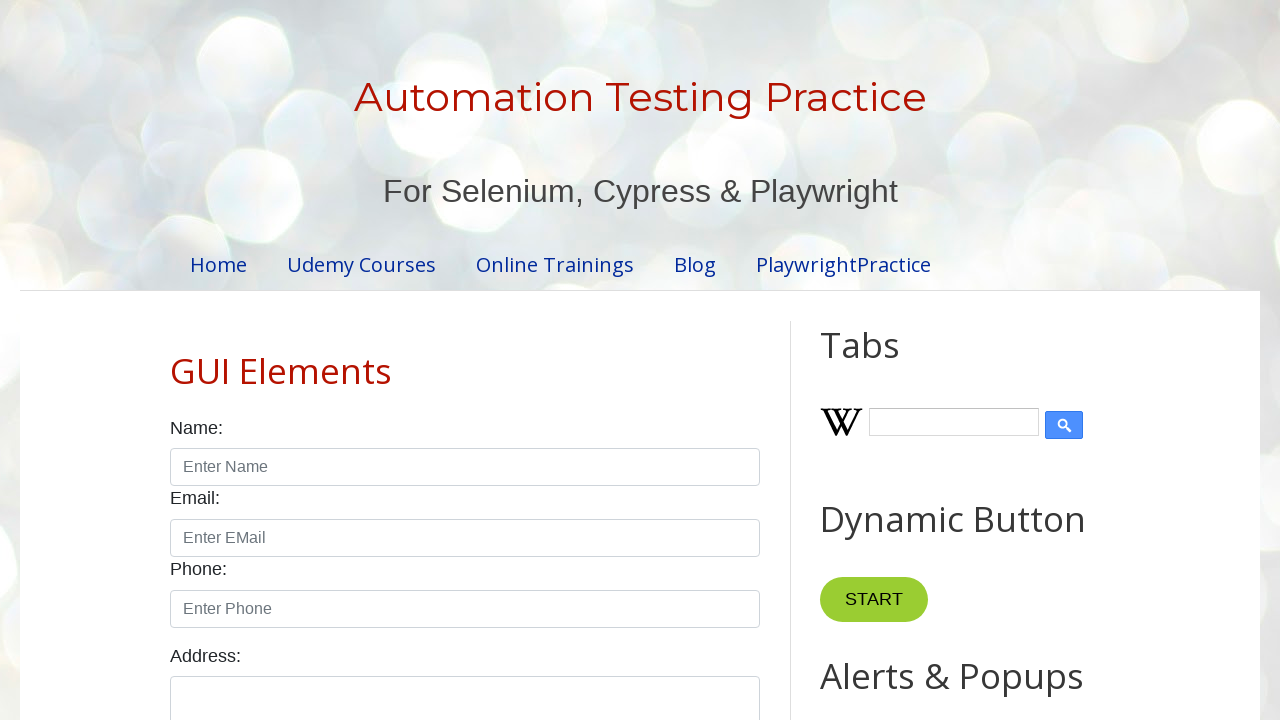

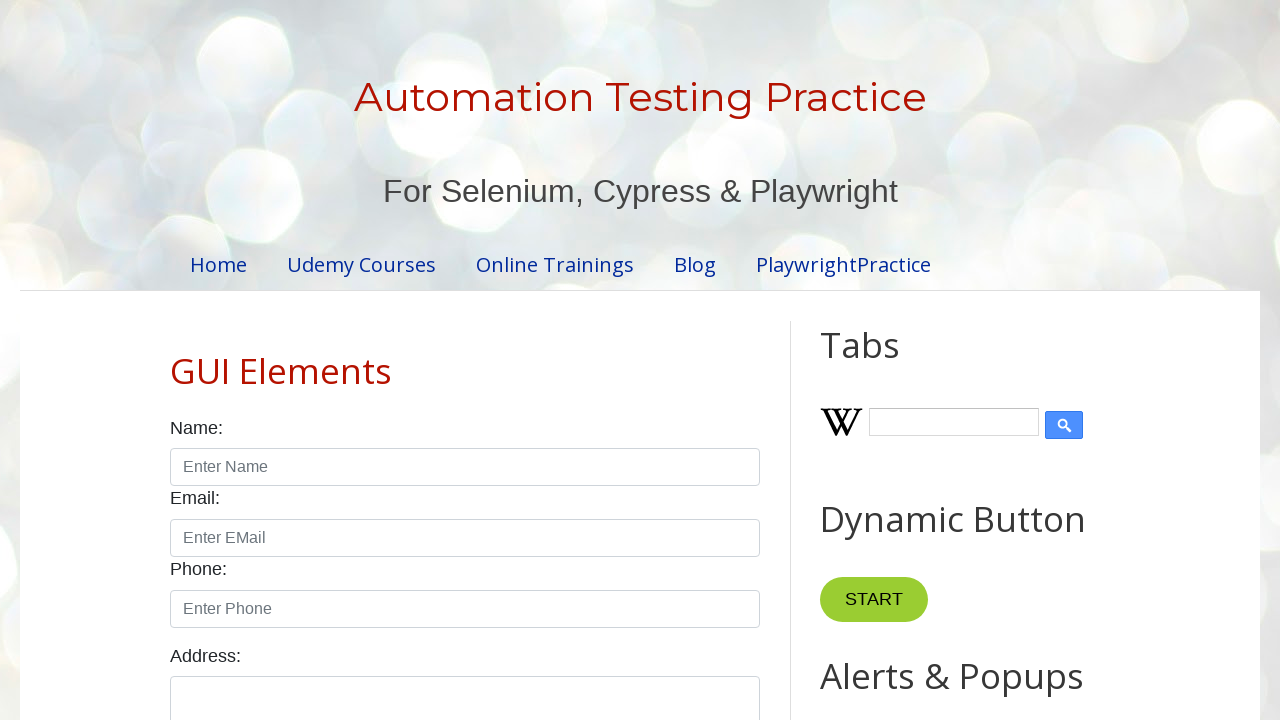